Opens the AssetAvenue website and maximizes the browser window to verify the page loads successfully

Starting URL: https://www.assetavenue.com/

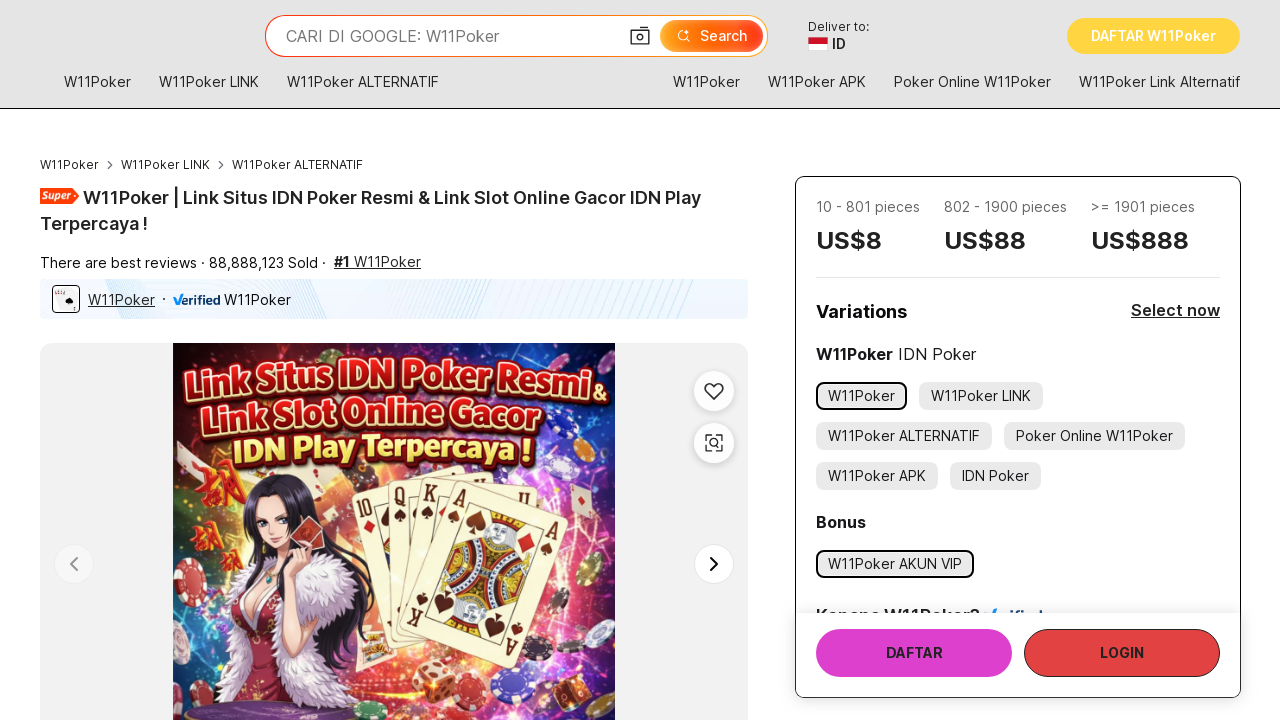

Navigated to AssetAvenue website
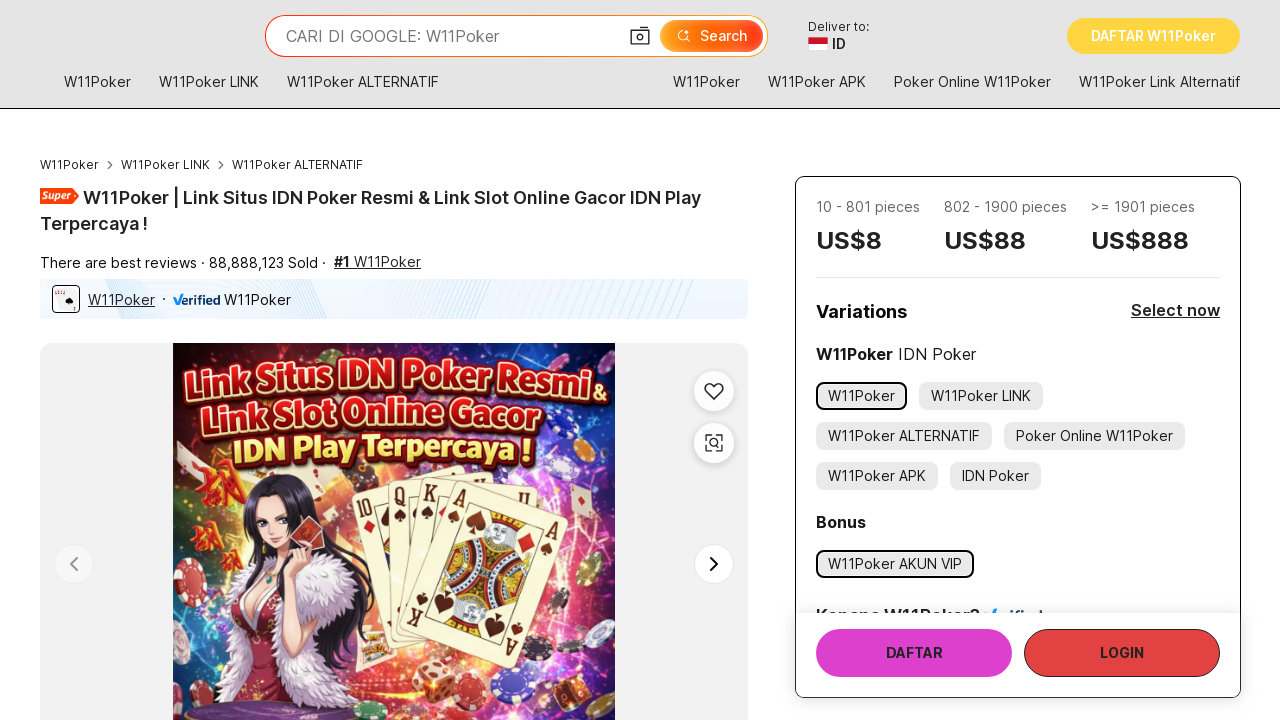

Maximized browser window to 1920x1080
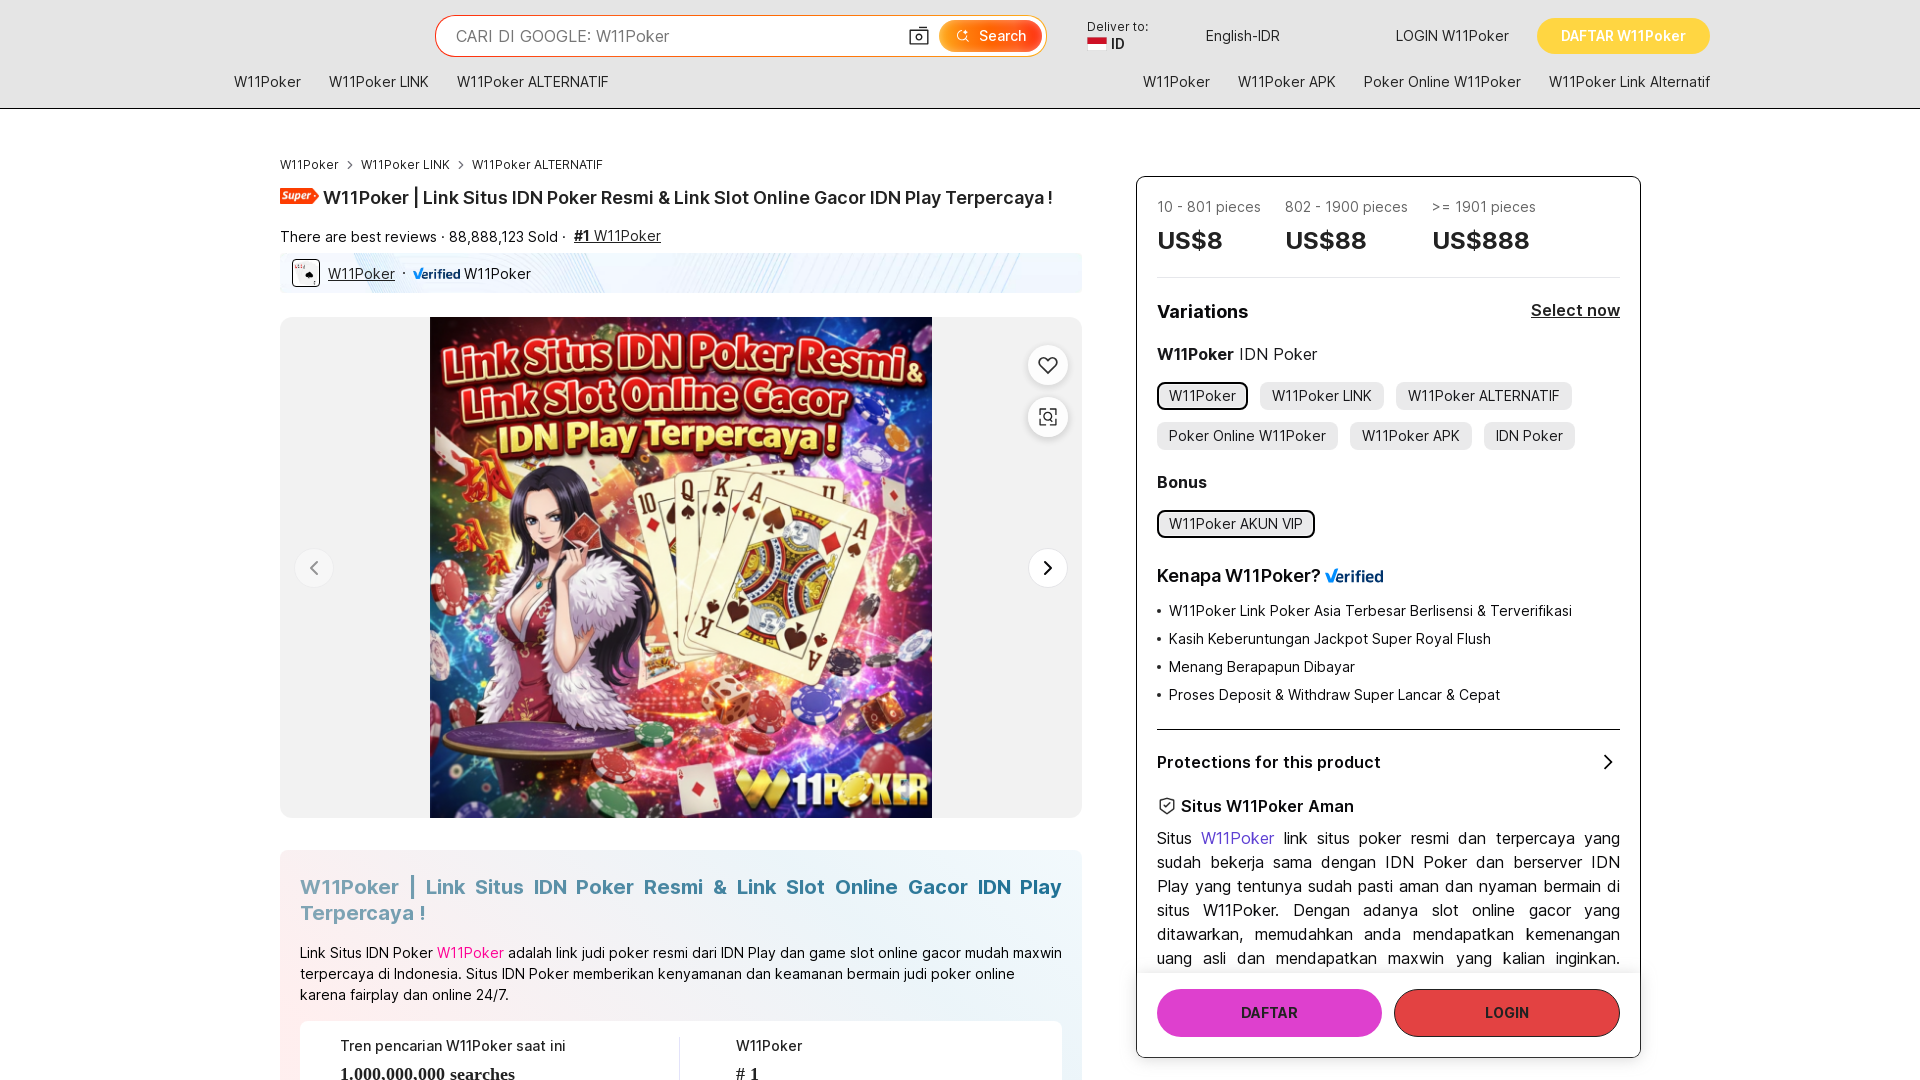

Page loaded successfully (DOM content loaded)
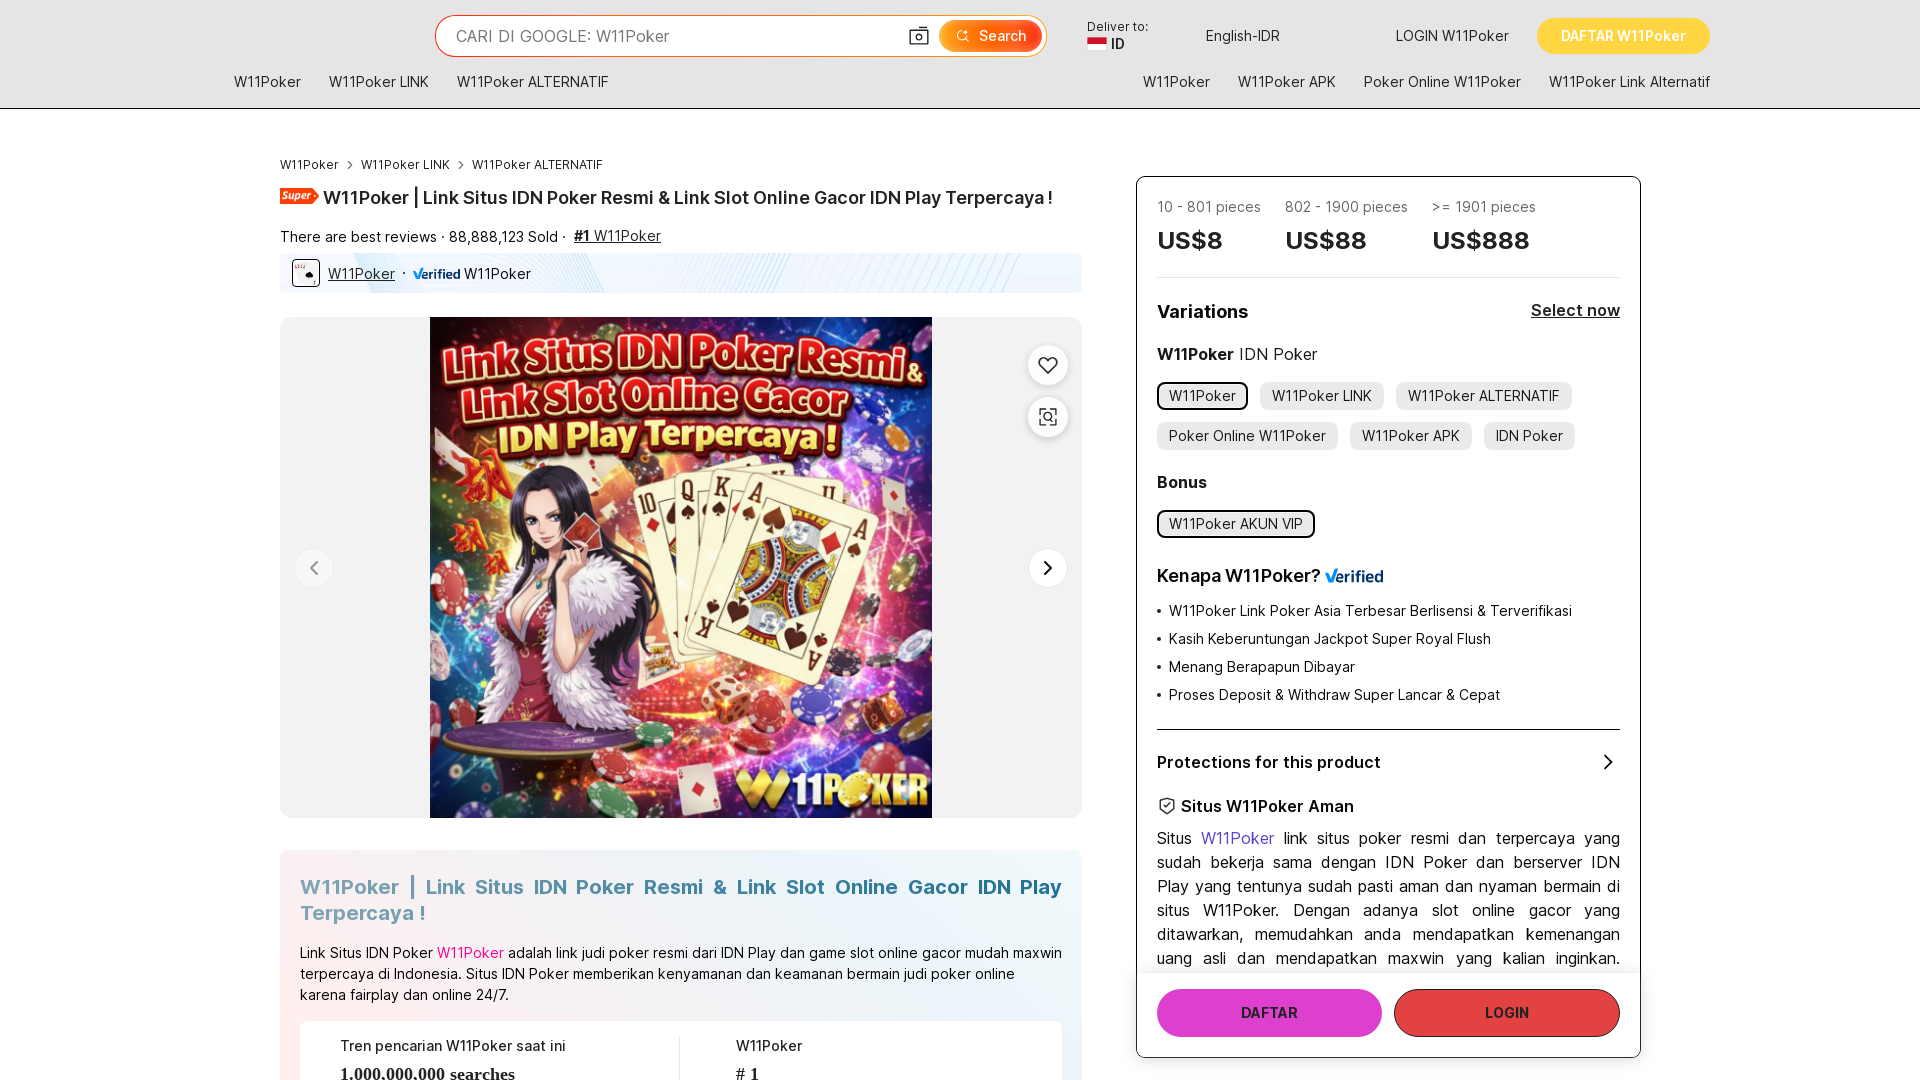

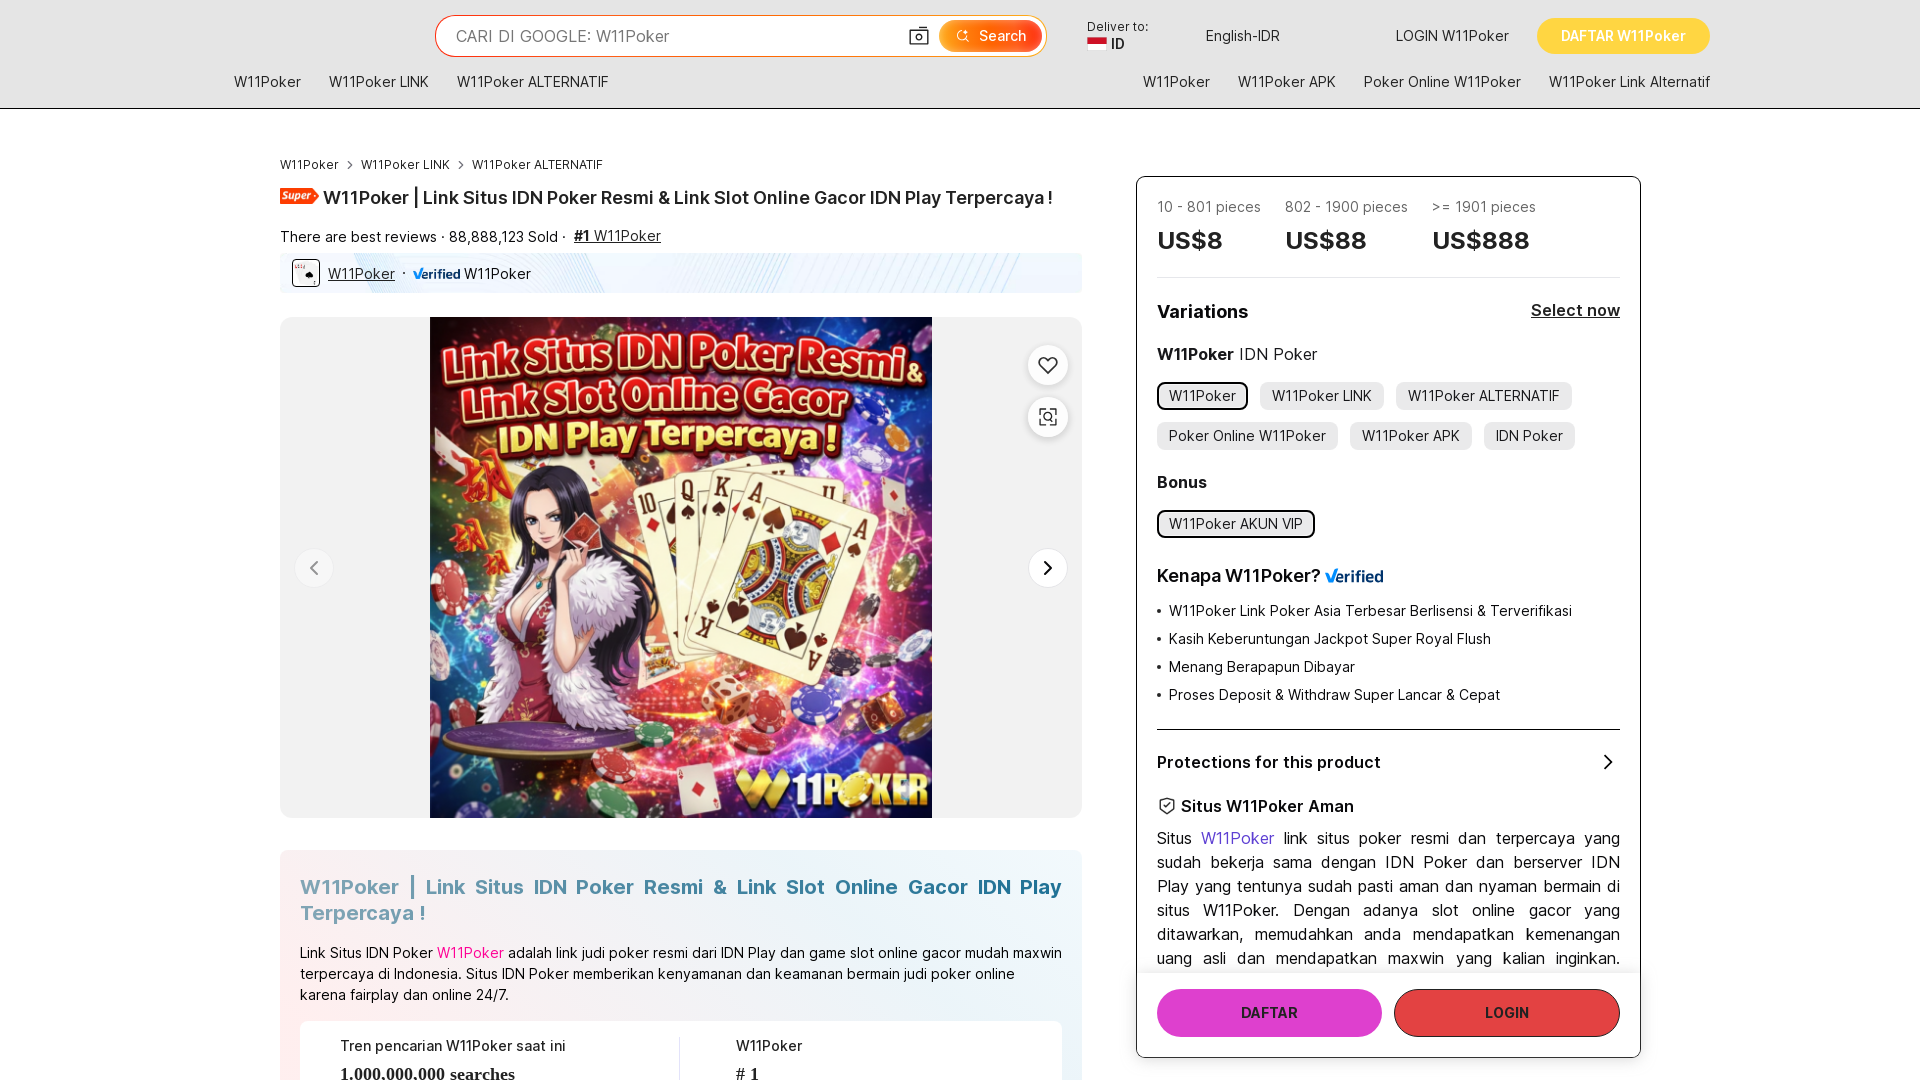